Navigates to a demo automation site and verifies that the page title matches the expected value

Starting URL: http://demo.automationtalks.com/

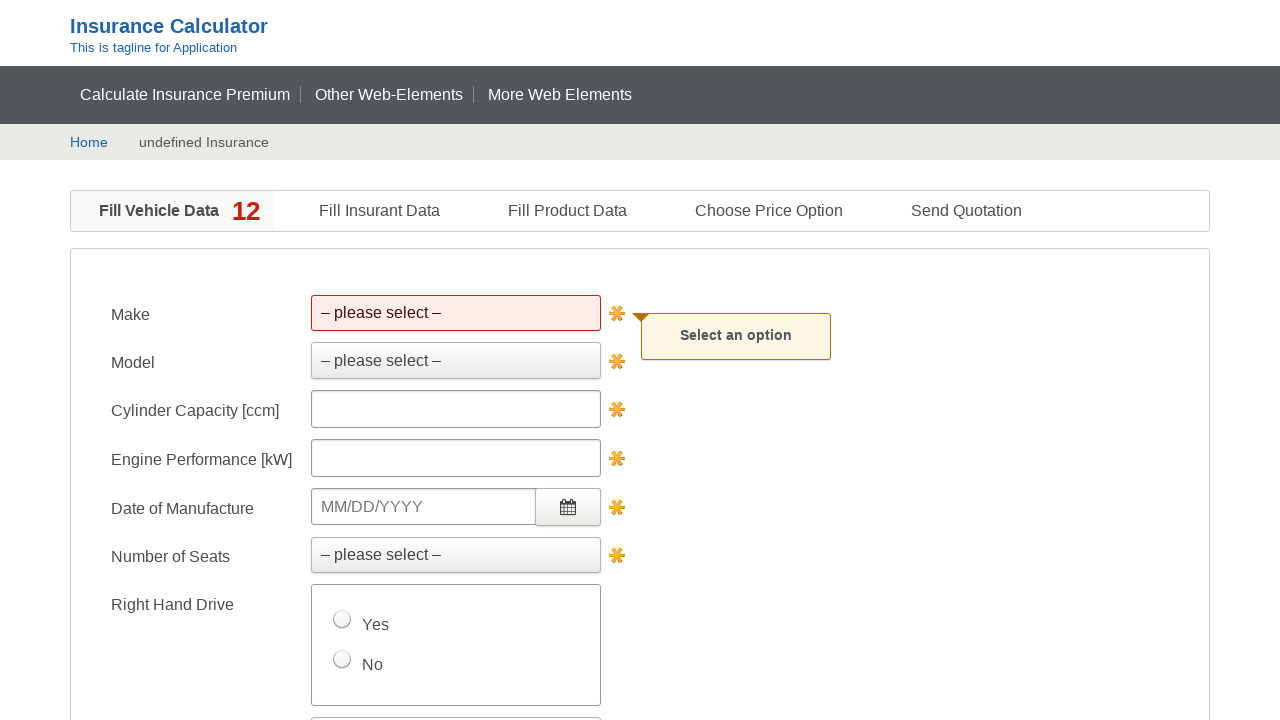

Navigated to demo automation site
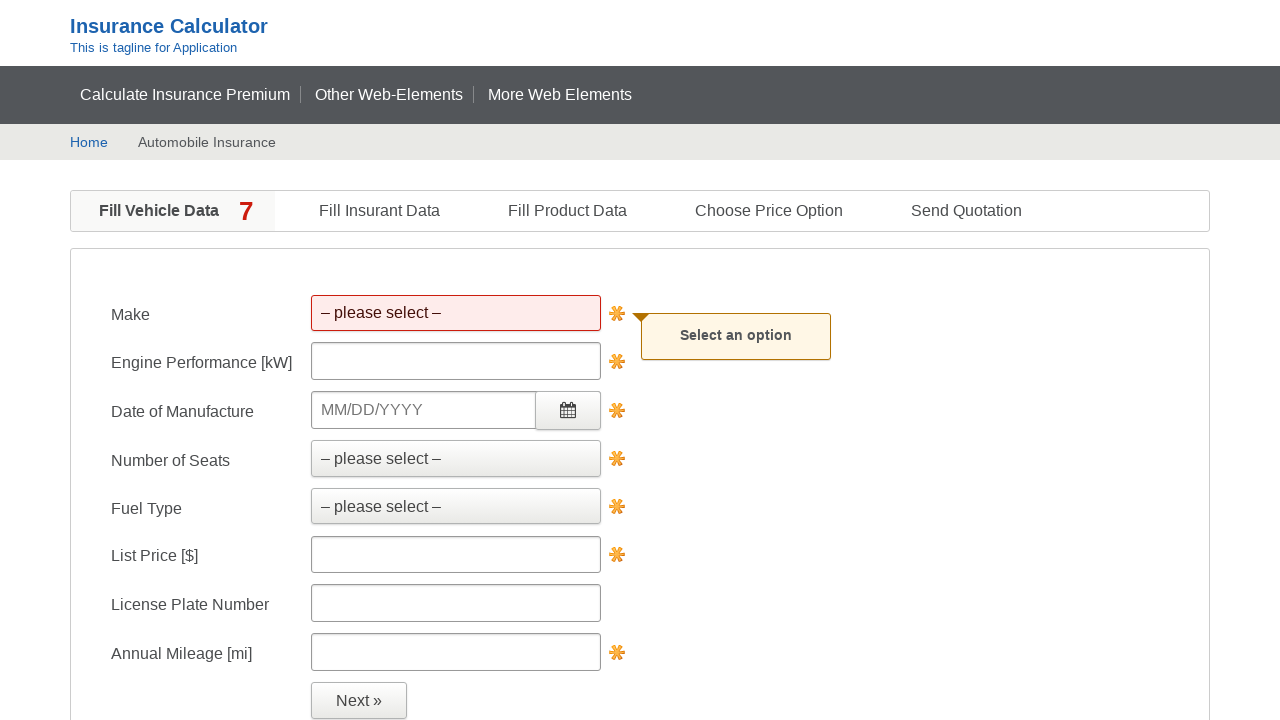

Retrieved page title
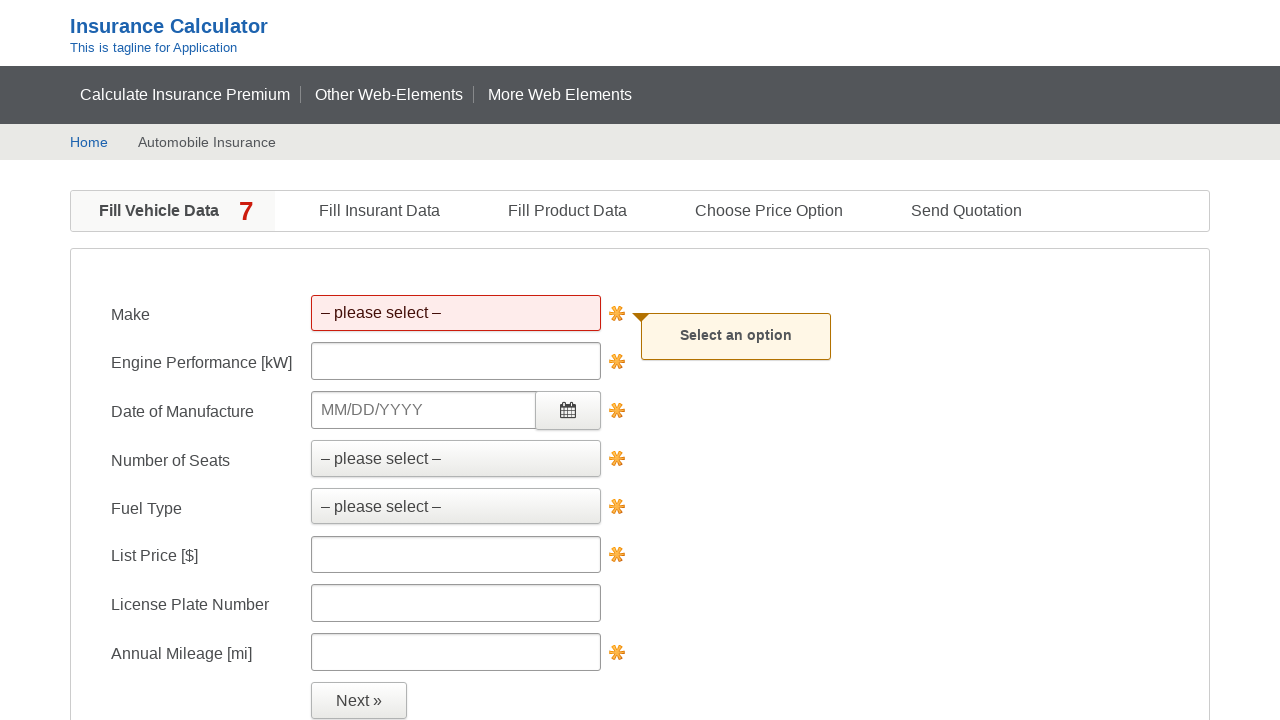

Verified page title matches expected value: 'Fill Vehicle Data'
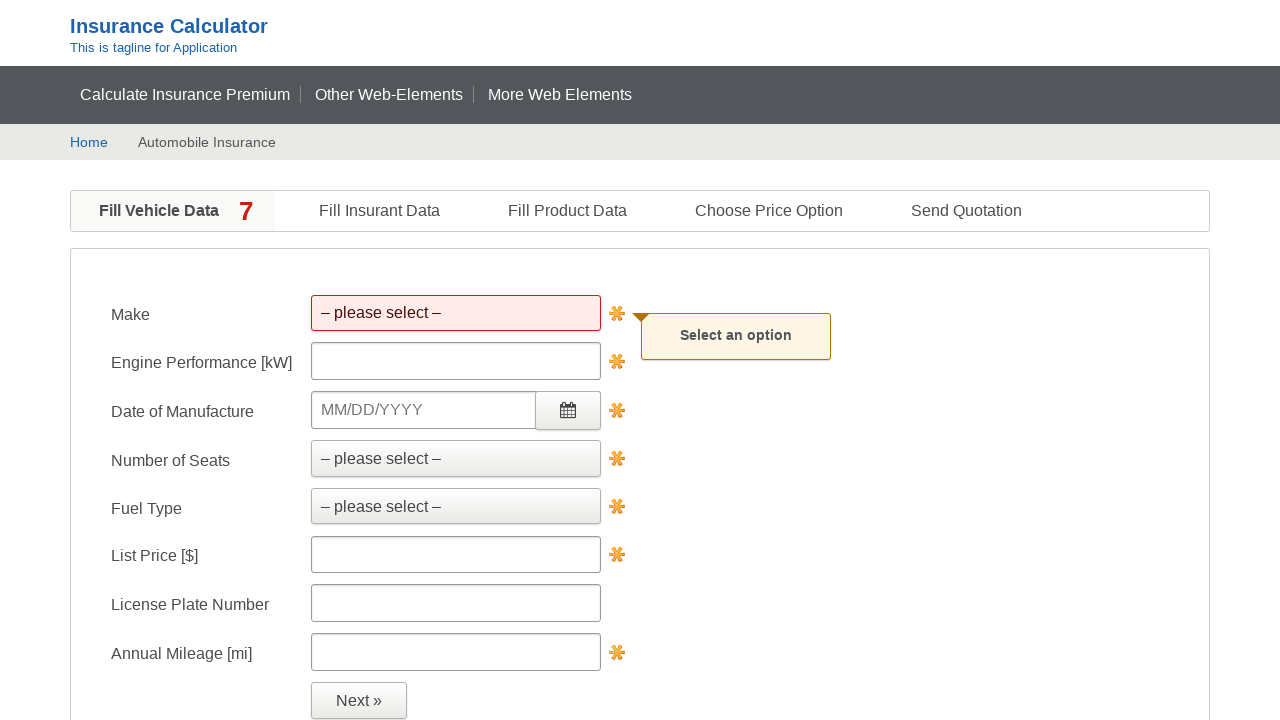

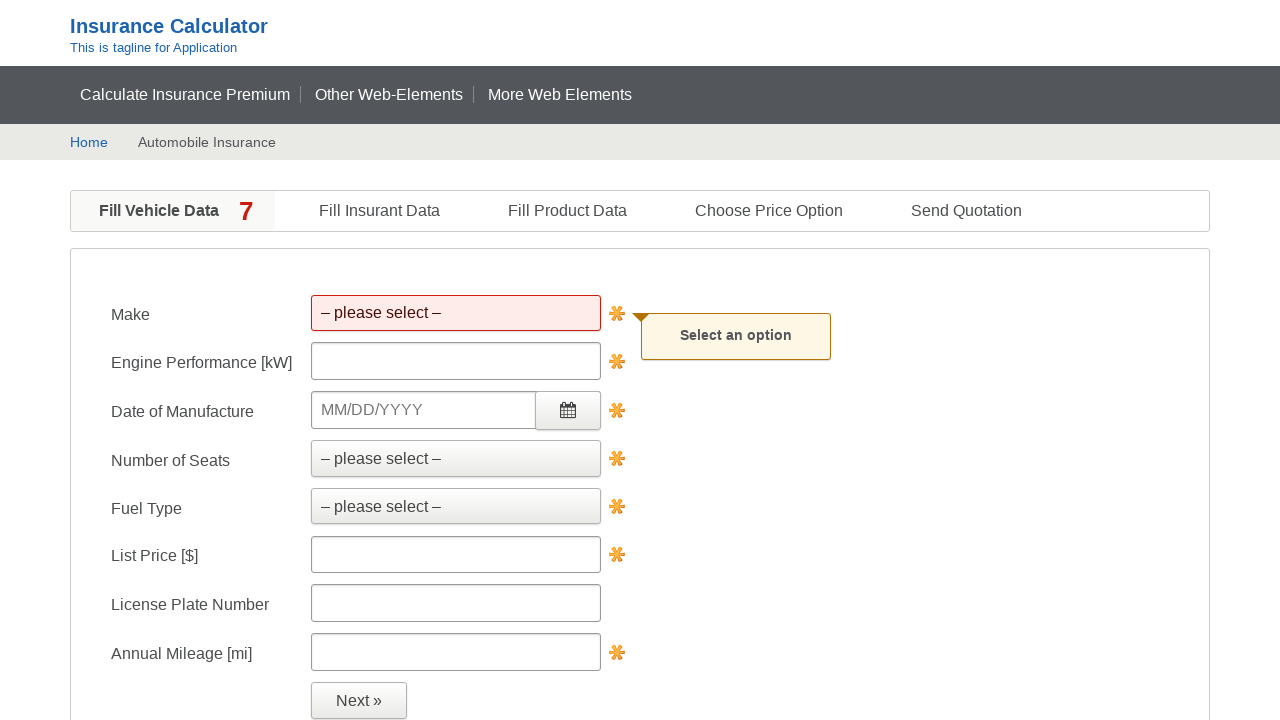